Tests link counting in different sections of a page and opens footer links in new tabs to verify they work correctly

Starting URL: https://rahulshettyacademy.com/AutomationPractice/

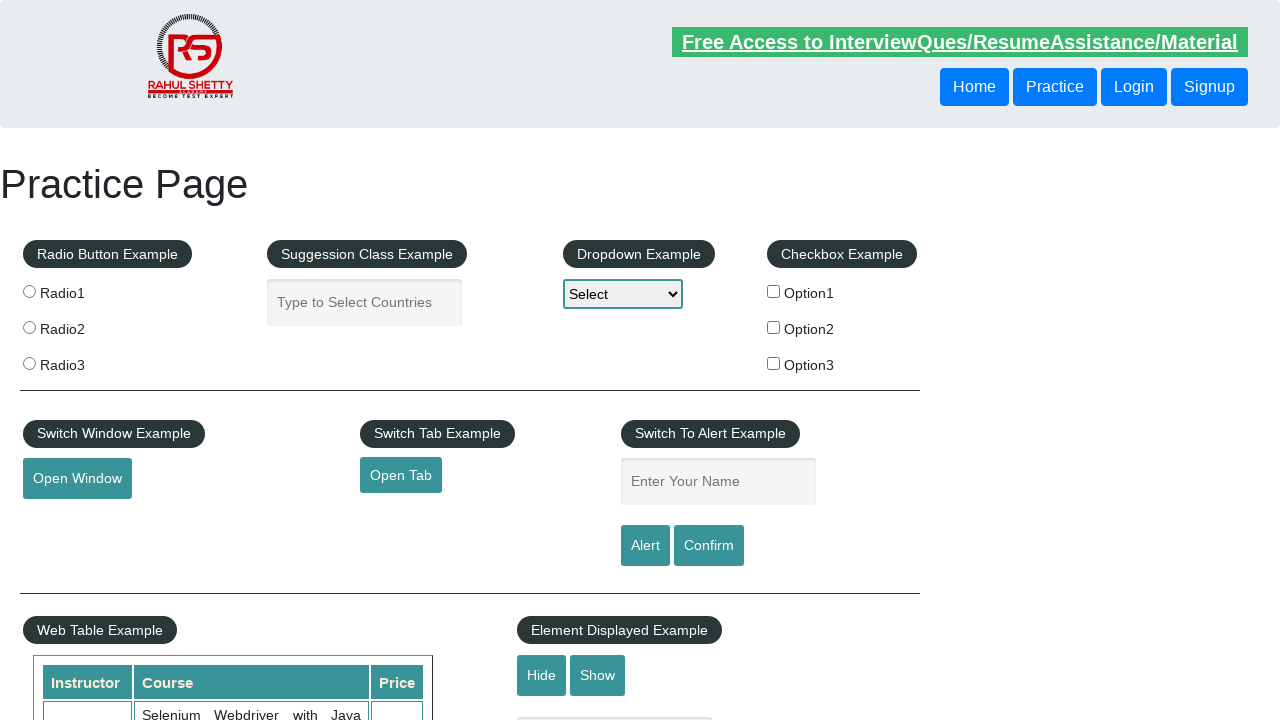

Counted all links on the page
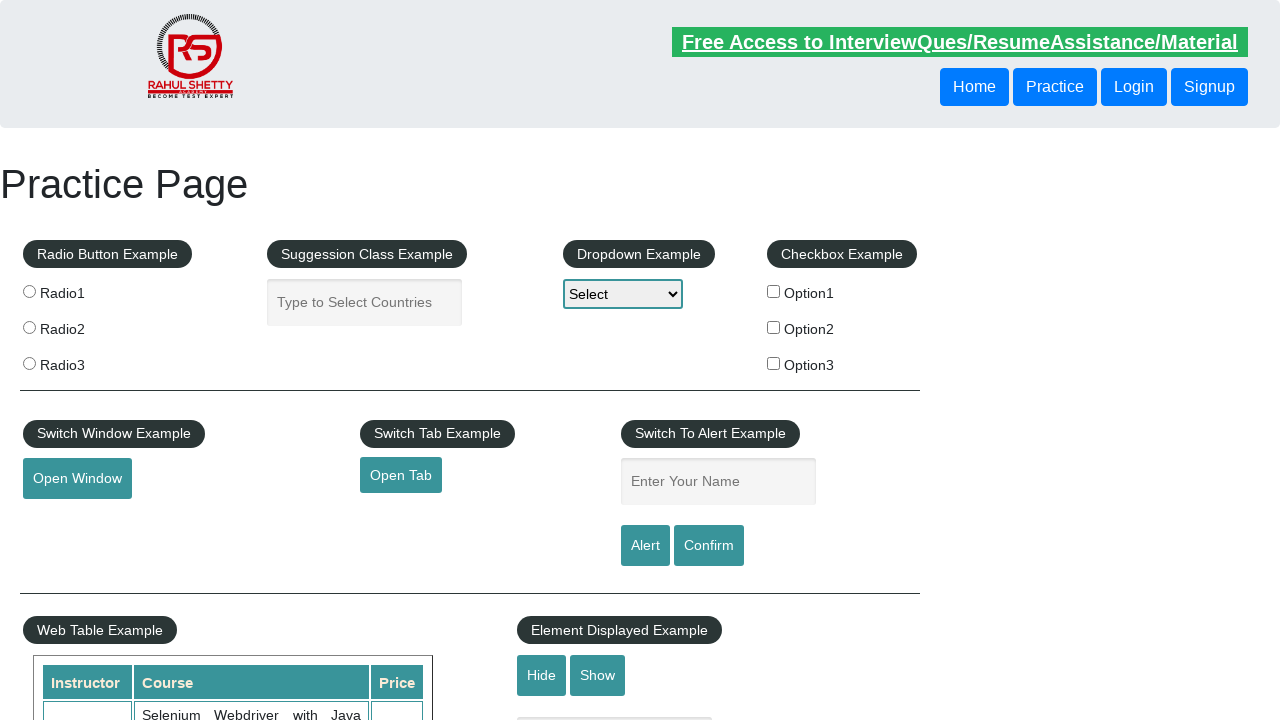

Located footer section (#gf-BIG)
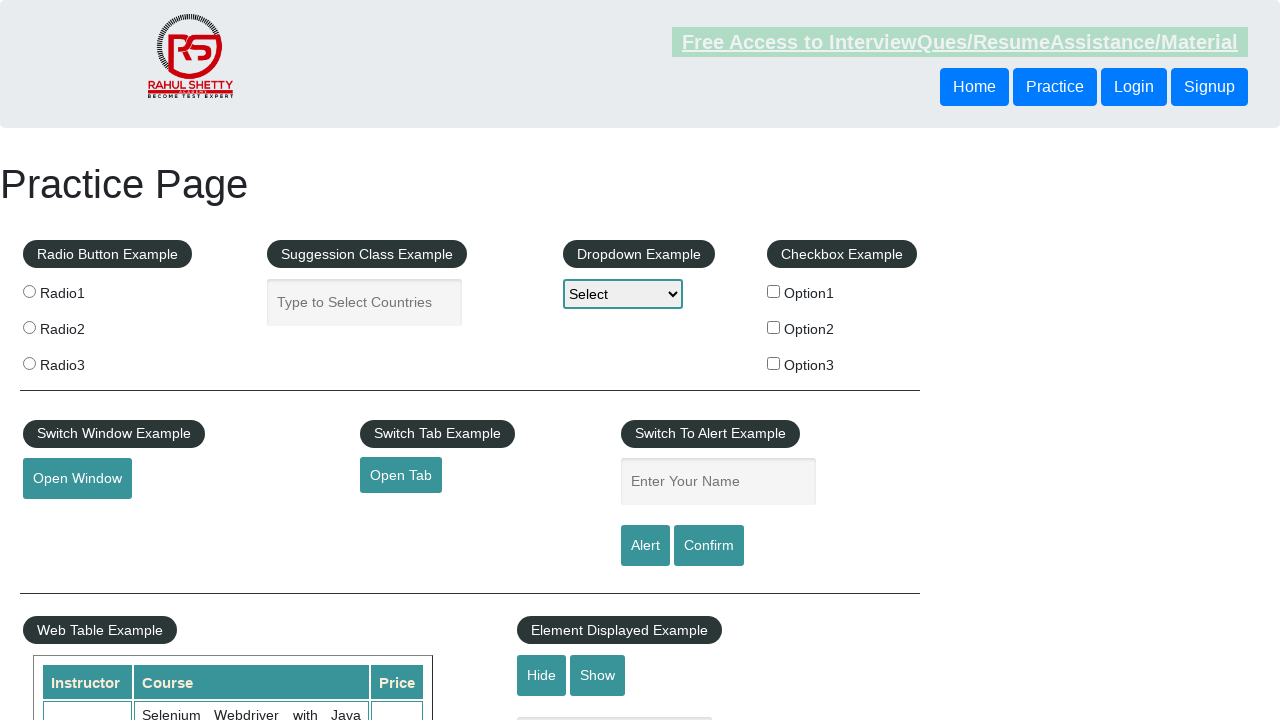

Counted 20 links in footer section
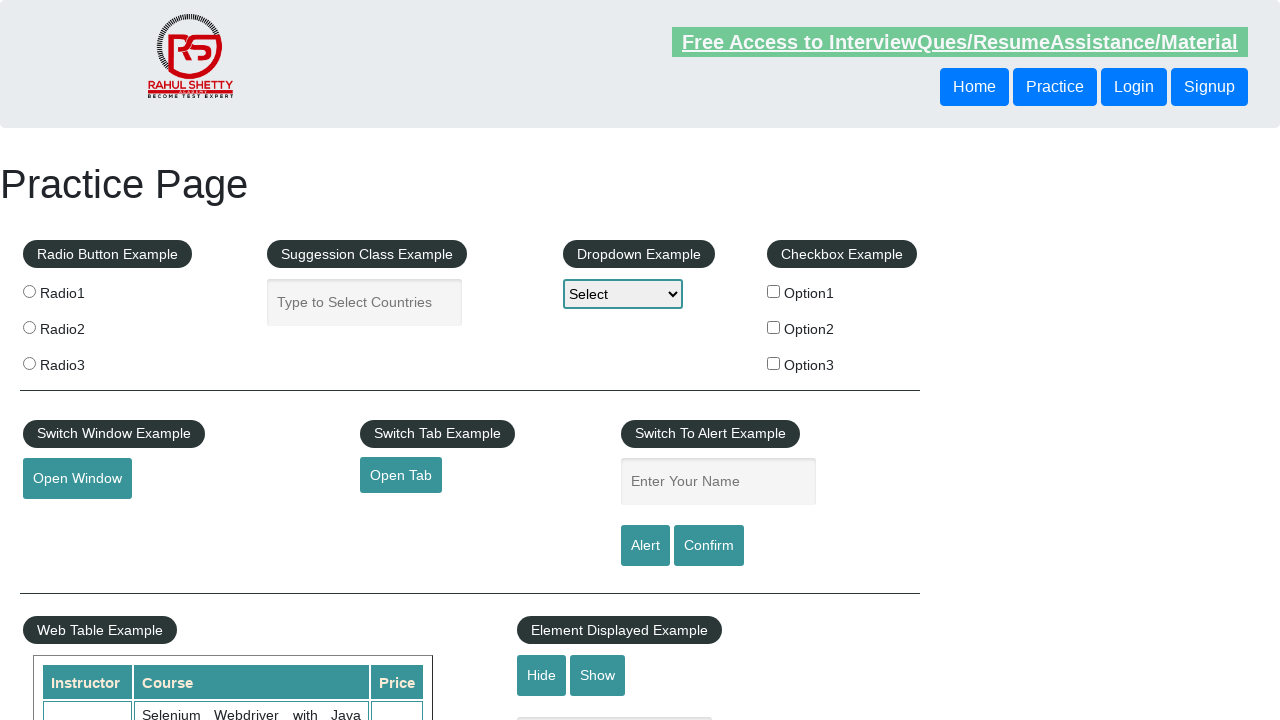

Located first column of footer
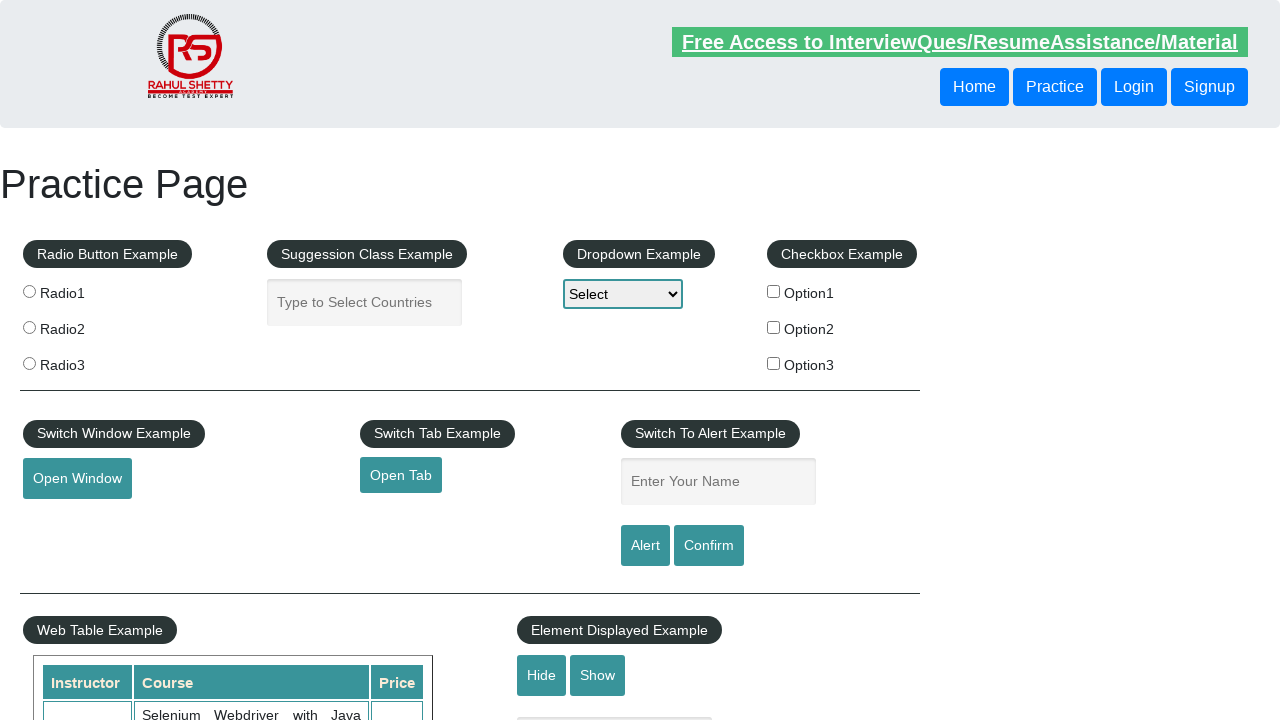

Counted 5 links in first footer column
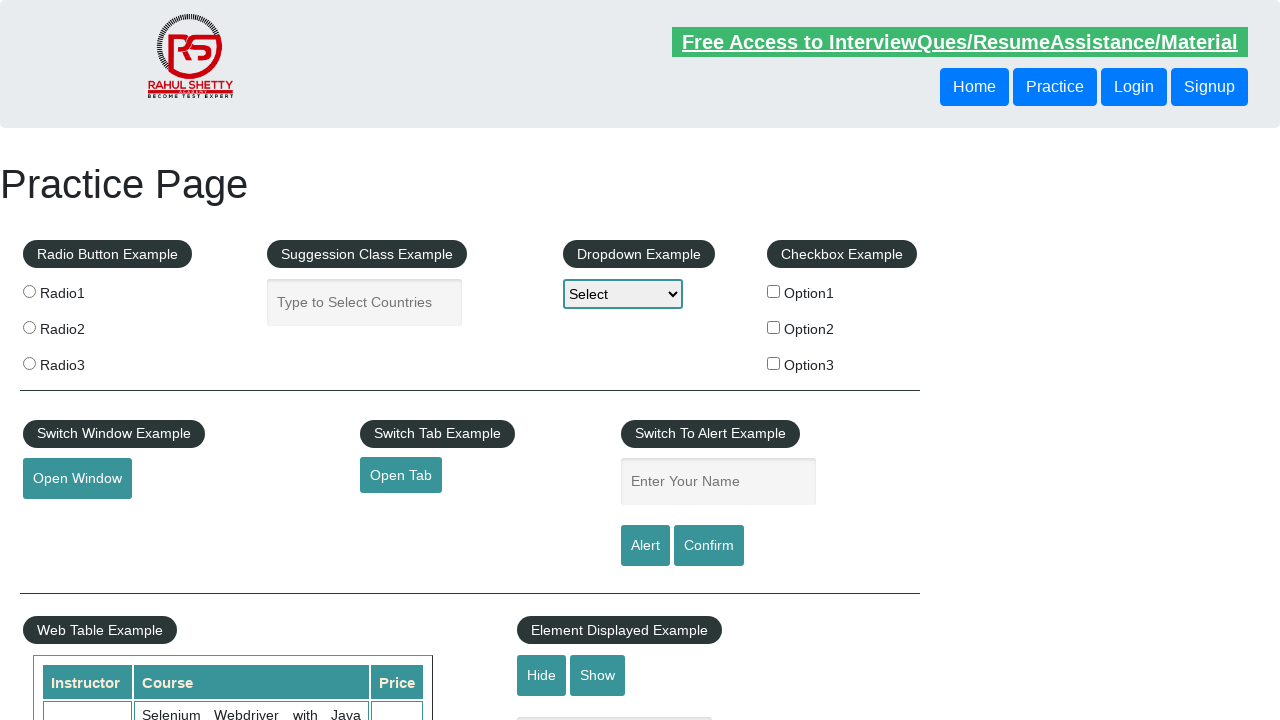

Opened footer link 1 in new tab using Ctrl+Click at (68, 520) on #gf-BIG >> xpath=//table/tbody/tr/td[1]/ul >> a >> nth=1
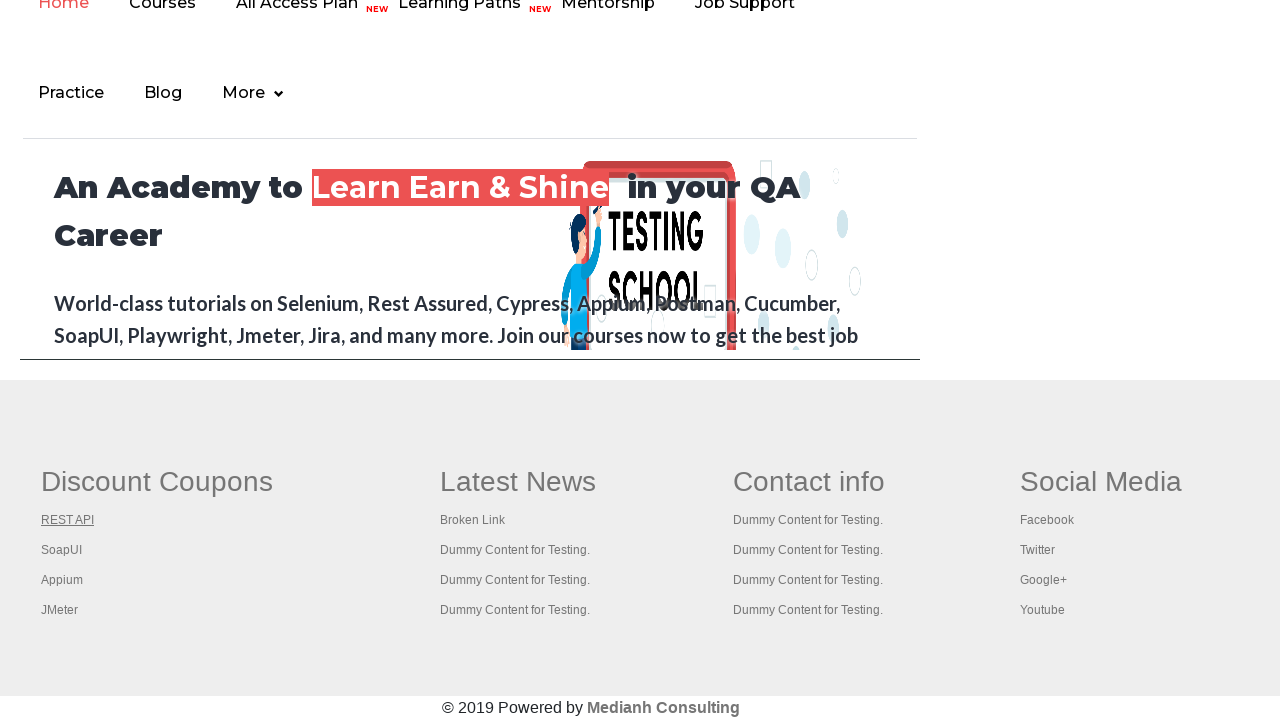

Waited 1 second before opening next link
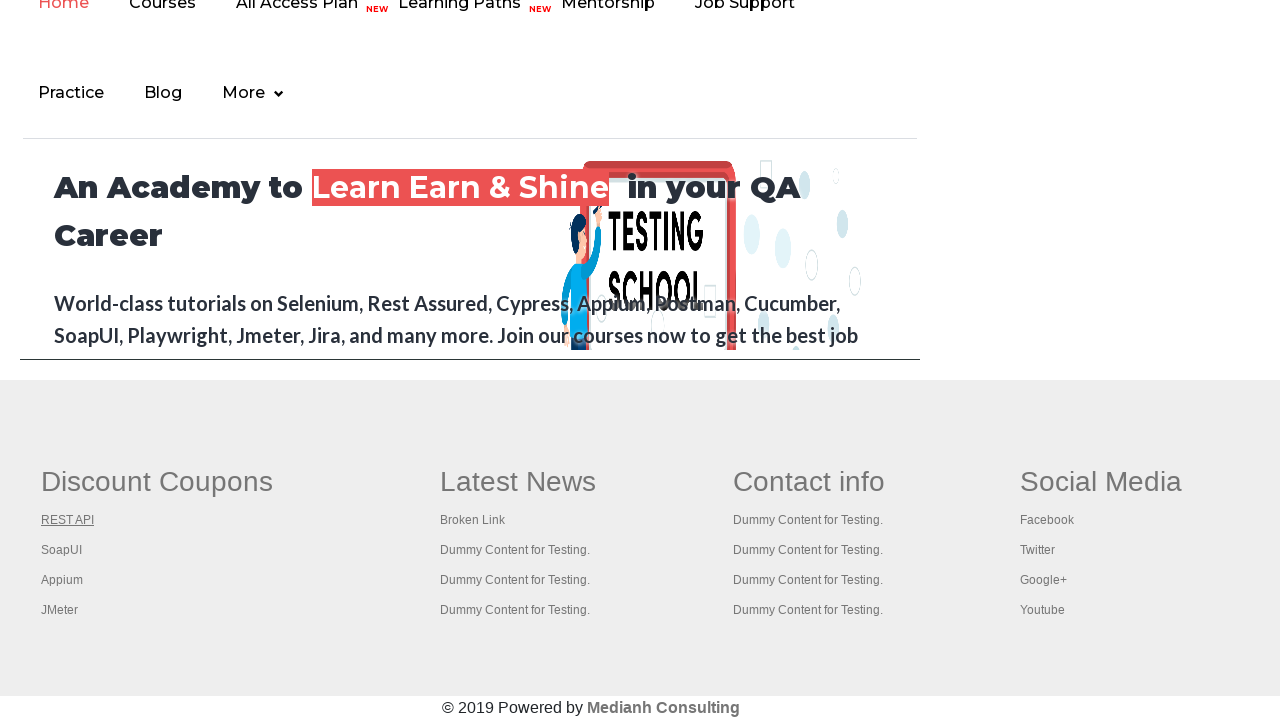

Opened footer link 2 in new tab using Ctrl+Click at (62, 550) on #gf-BIG >> xpath=//table/tbody/tr/td[1]/ul >> a >> nth=2
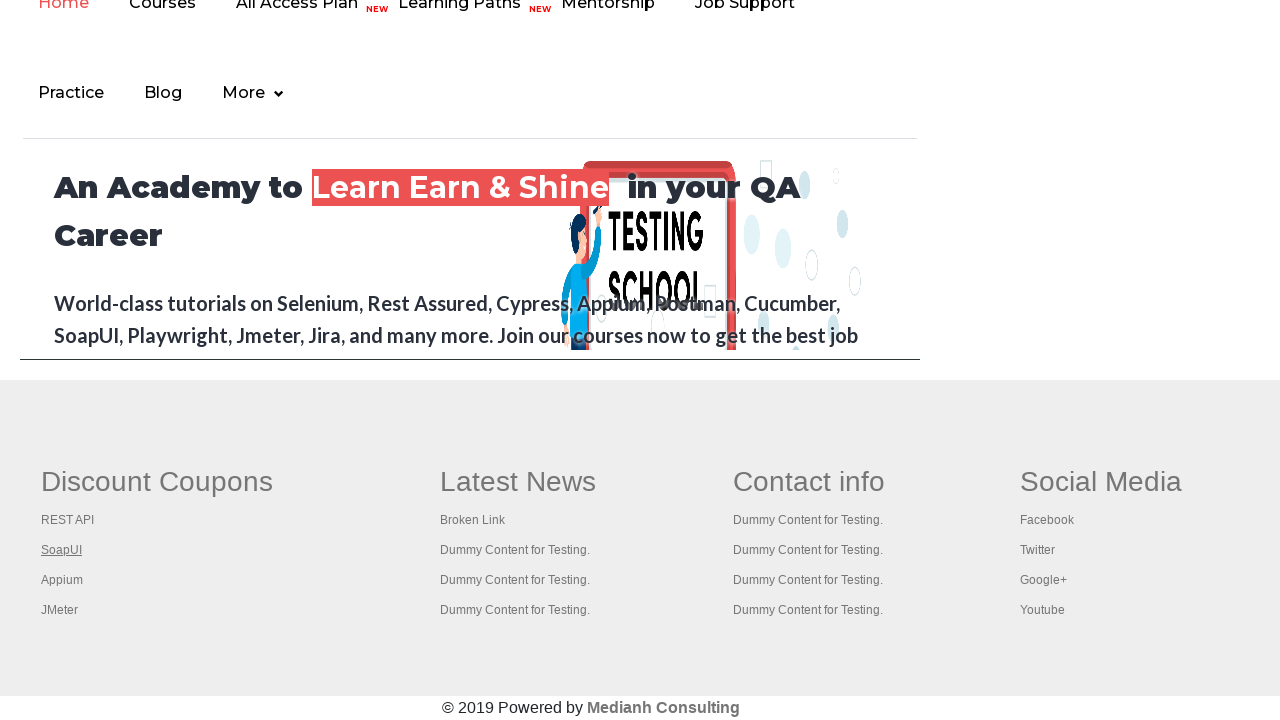

Waited 1 second before opening next link
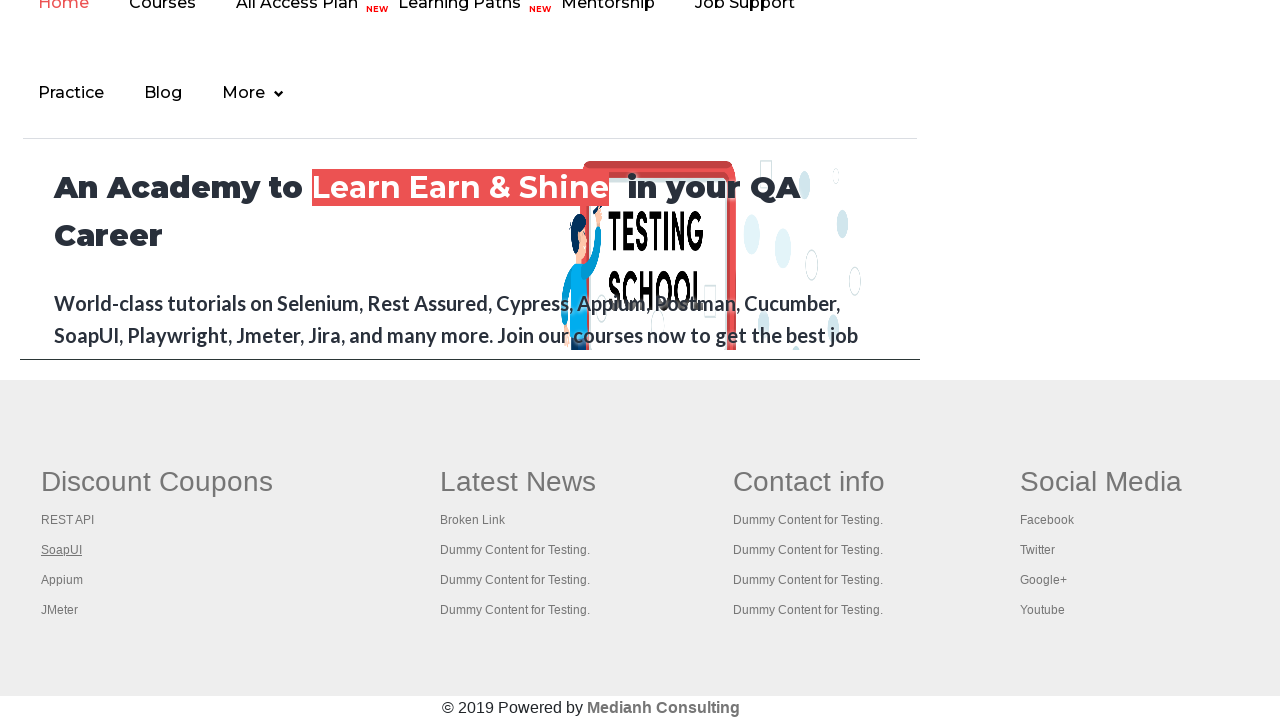

Opened footer link 3 in new tab using Ctrl+Click at (62, 580) on #gf-BIG >> xpath=//table/tbody/tr/td[1]/ul >> a >> nth=3
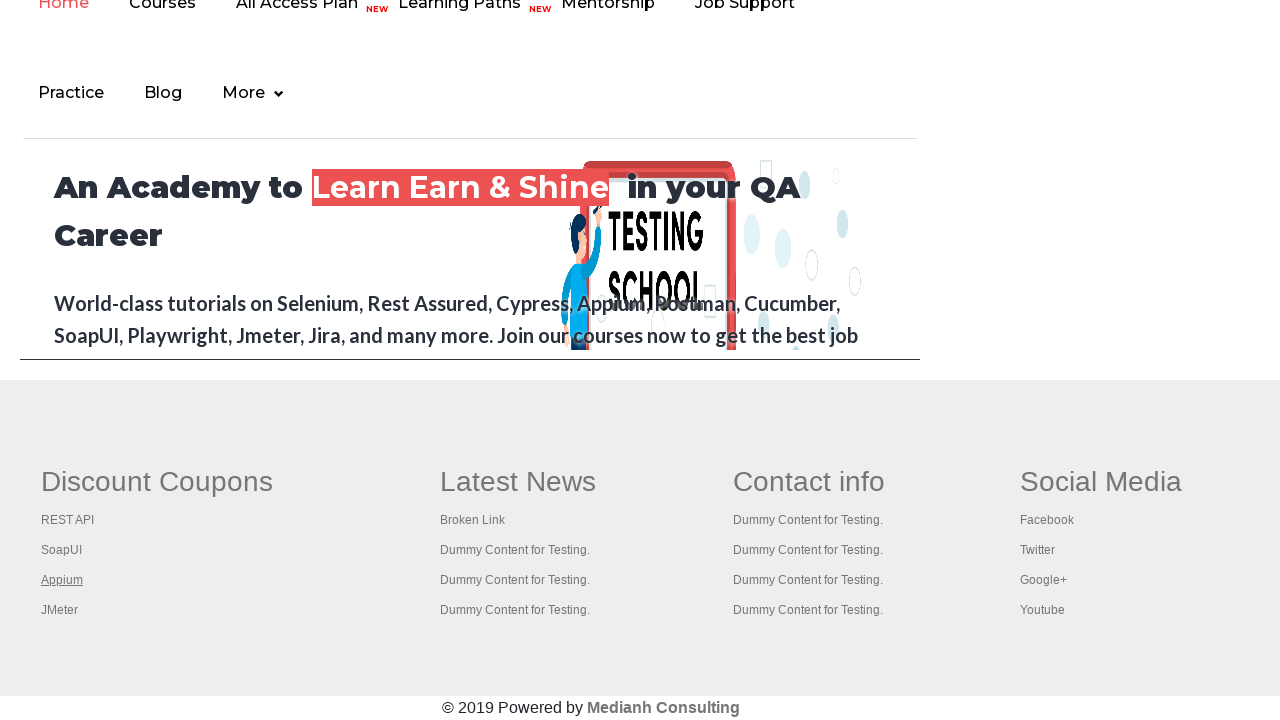

Waited 1 second before opening next link
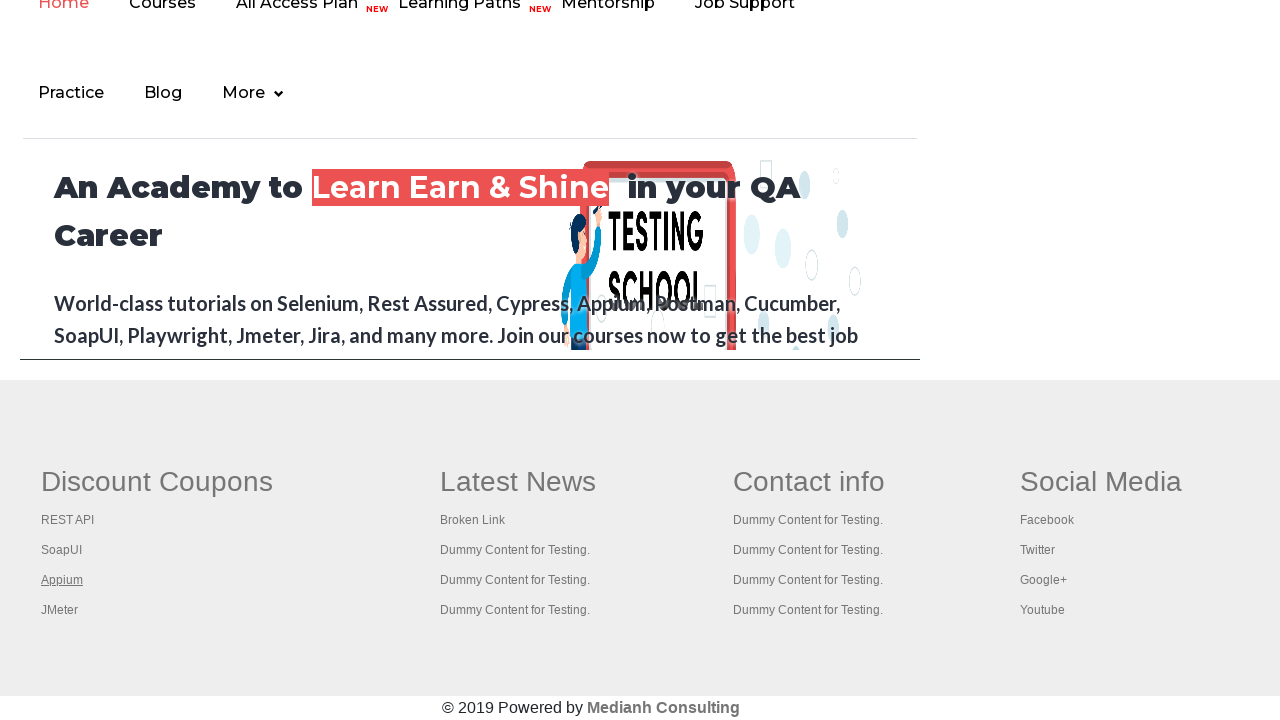

Opened footer link 4 in new tab using Ctrl+Click at (60, 610) on #gf-BIG >> xpath=//table/tbody/tr/td[1]/ul >> a >> nth=4
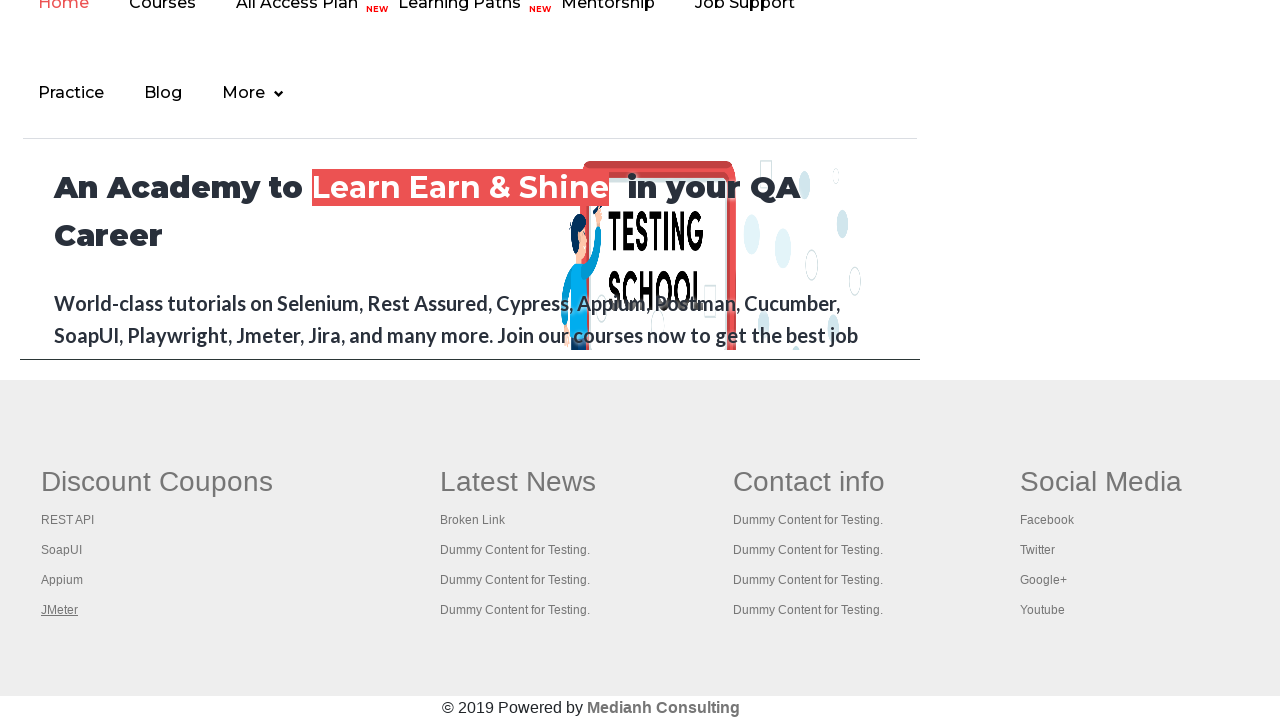

Waited 1 second before opening next link
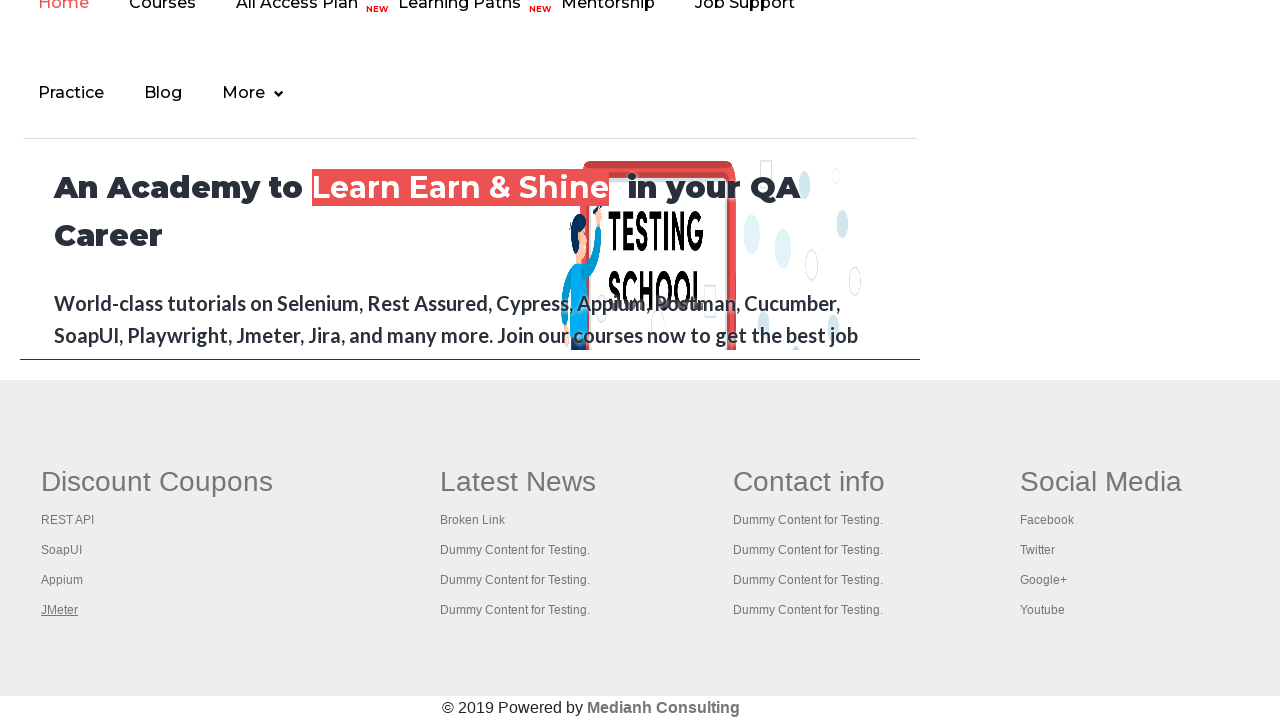

Retrieved all 5 open pages from context
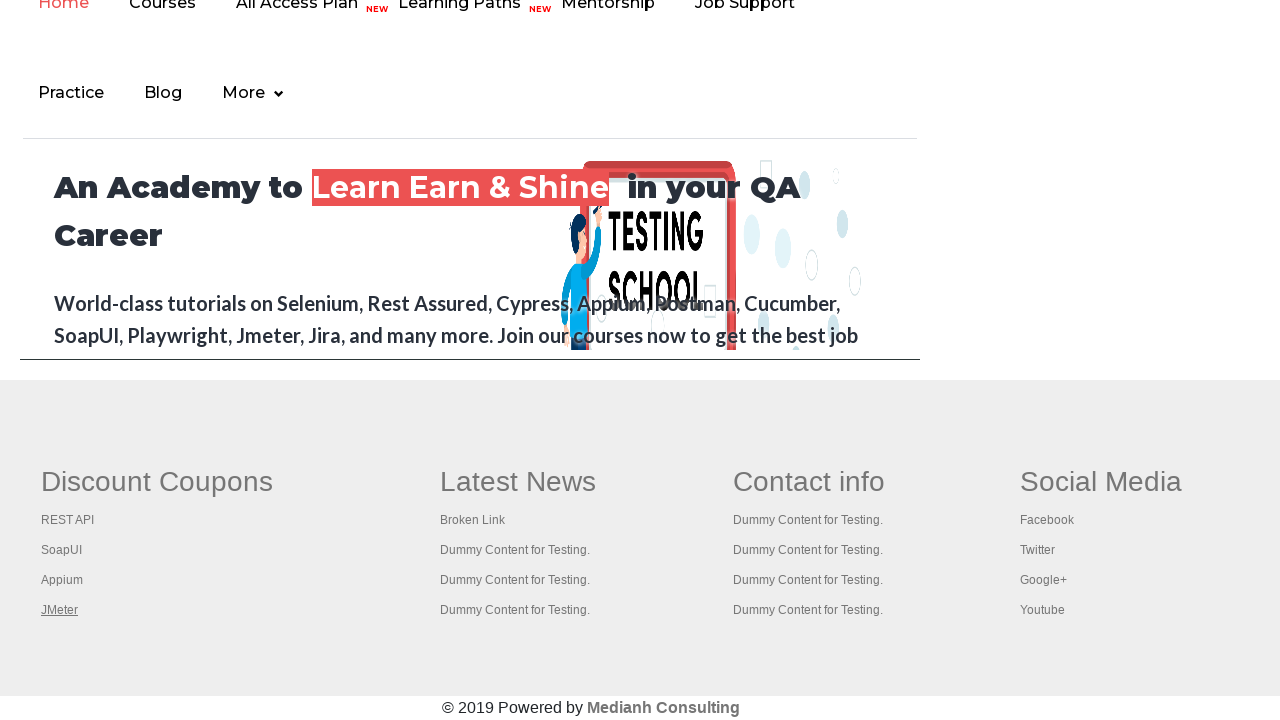

Switched to page with title: Practice Page
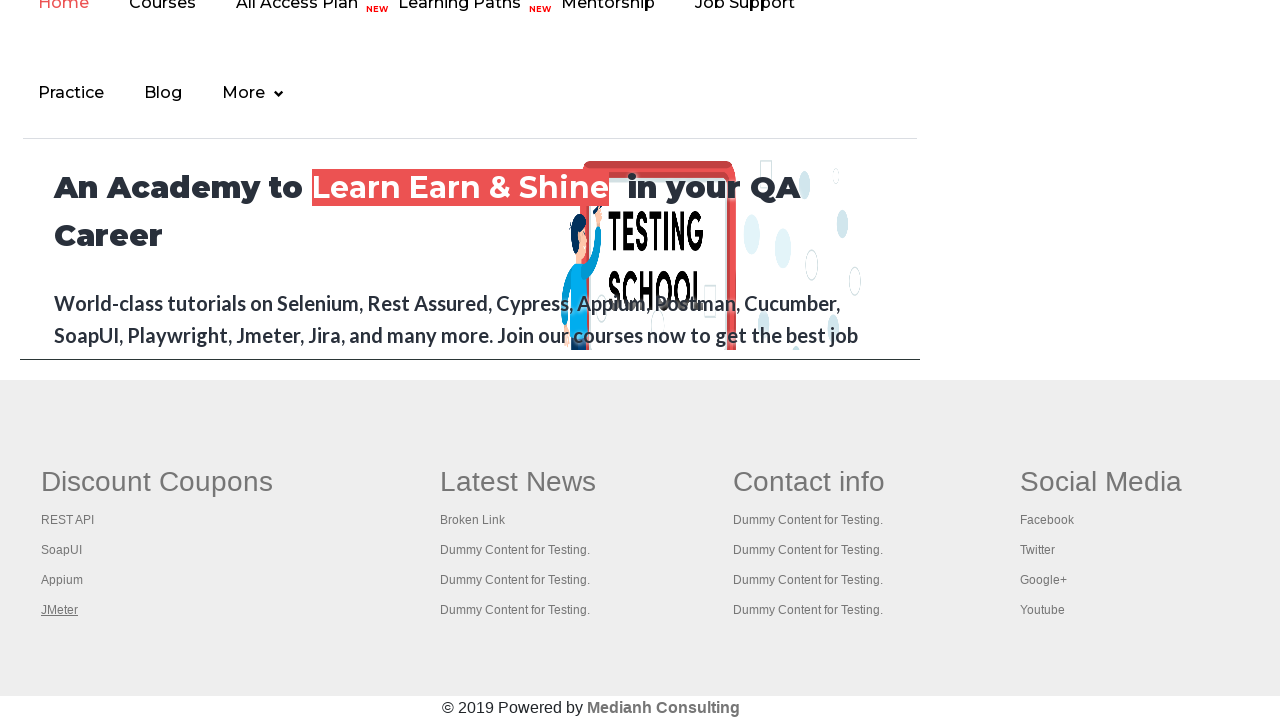

Switched to page with title: REST API Tutorial
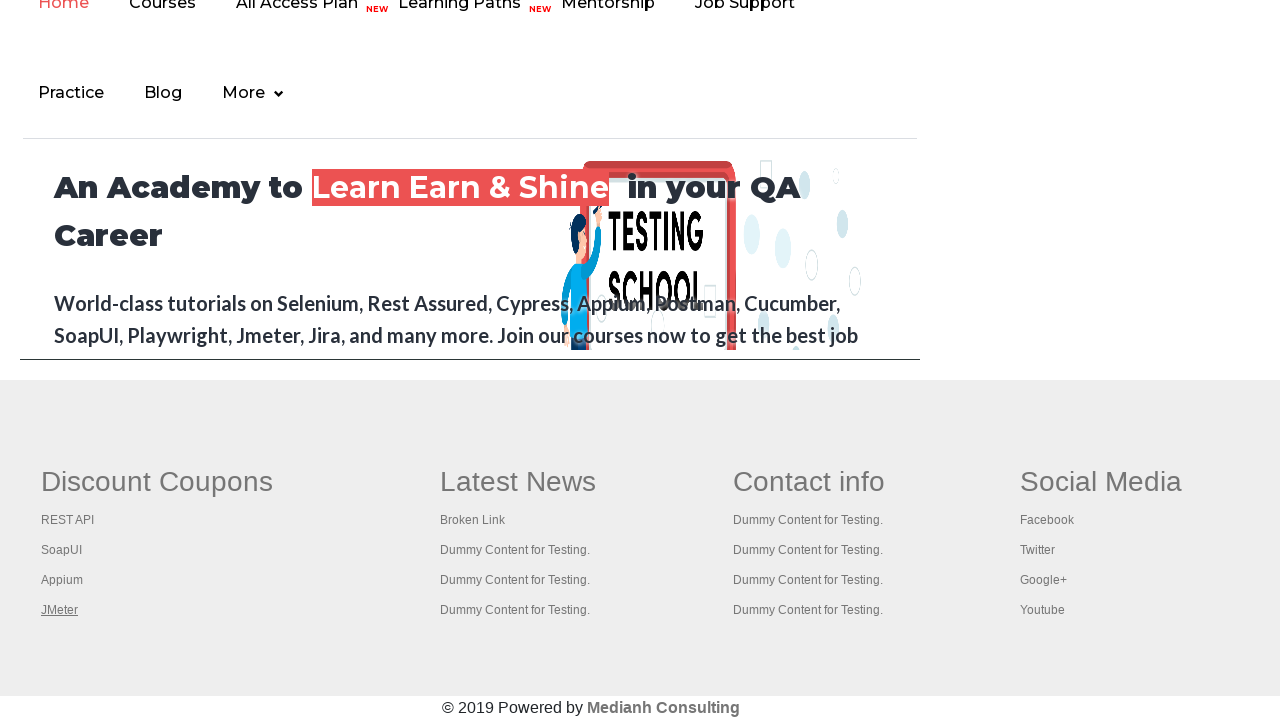

Switched to page with title: The World’s Most Popular API Testing Tool | SoapUI
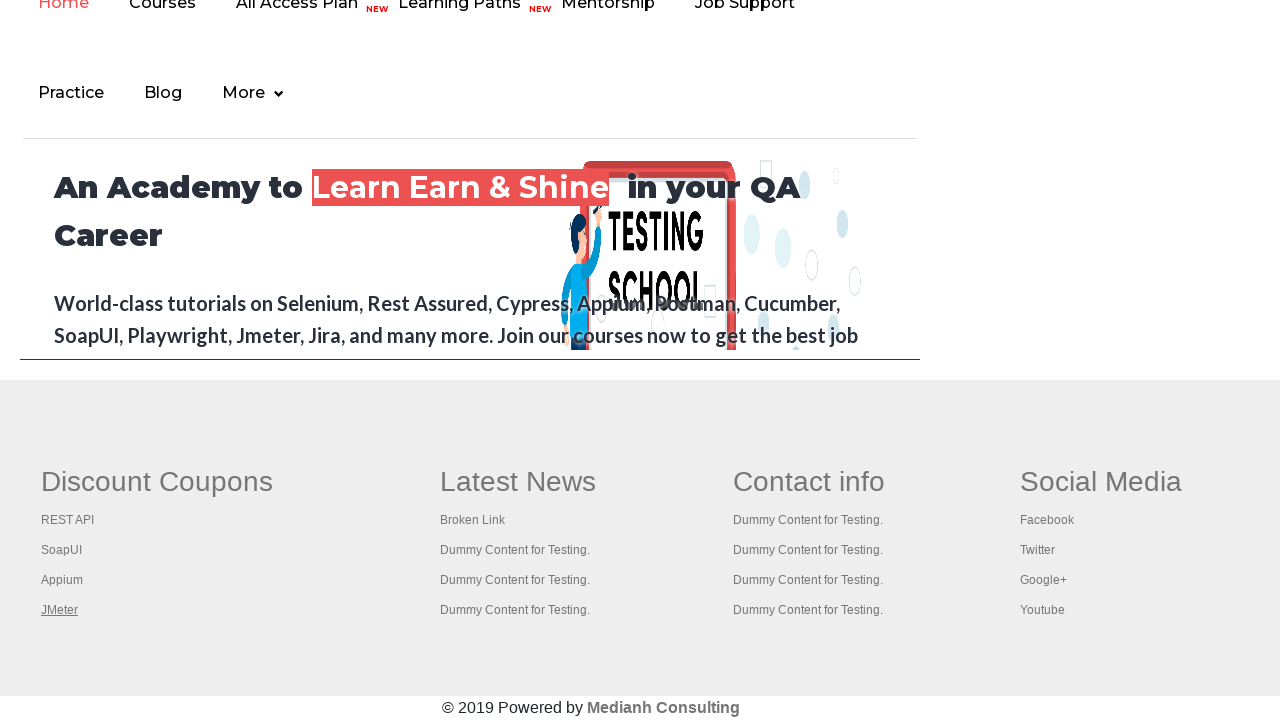

Switched to page with title: Appium tutorial for Mobile Apps testing | RahulShetty Academy | Rahul
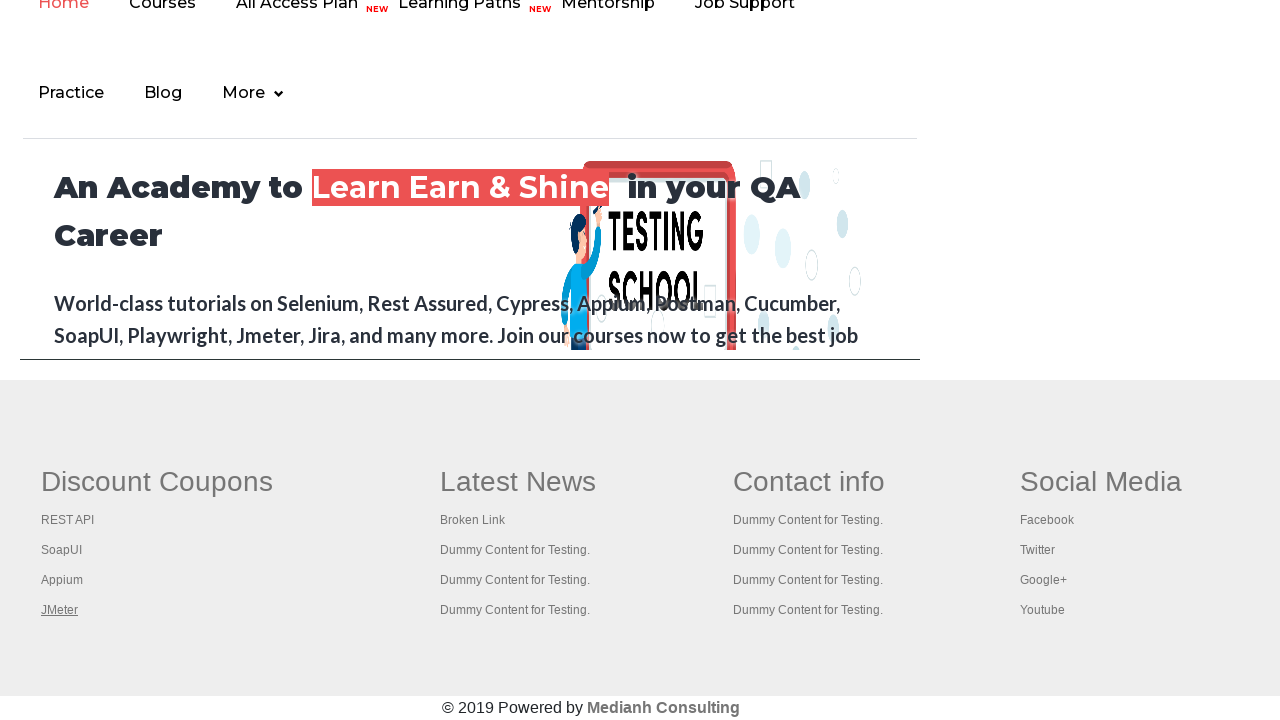

Switched to page with title: Apache JMeter - Apache JMeter™
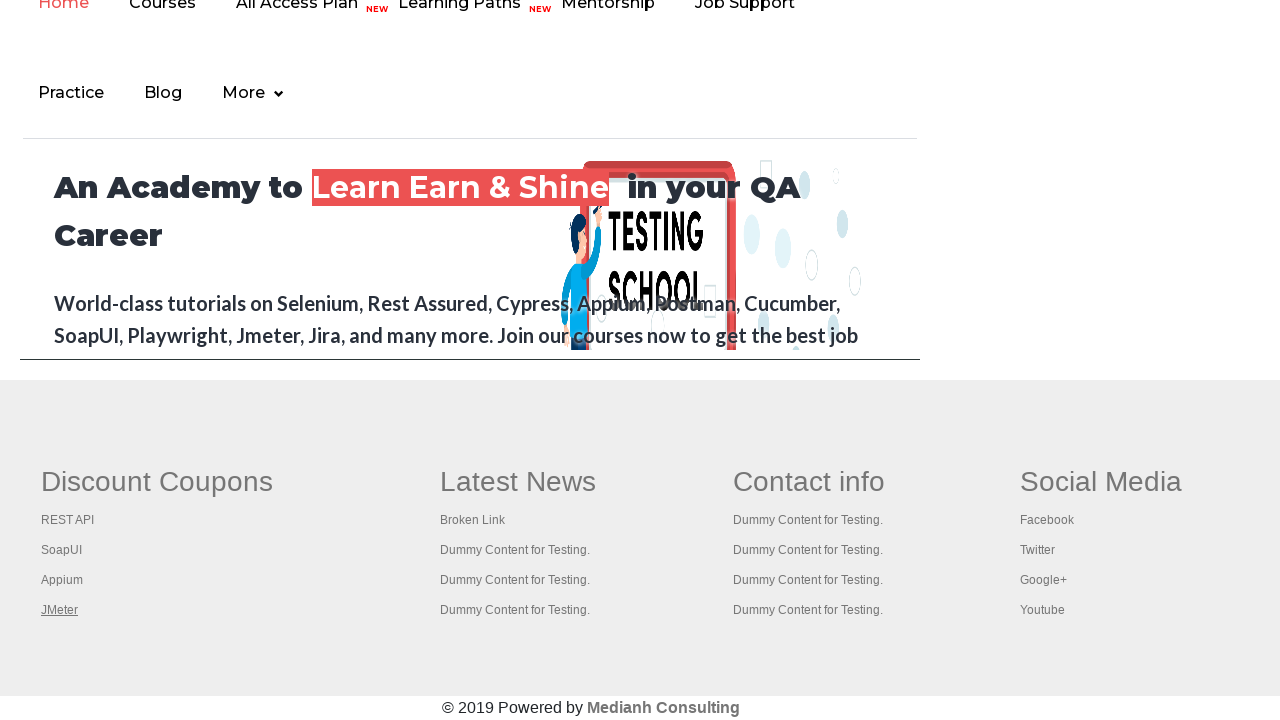

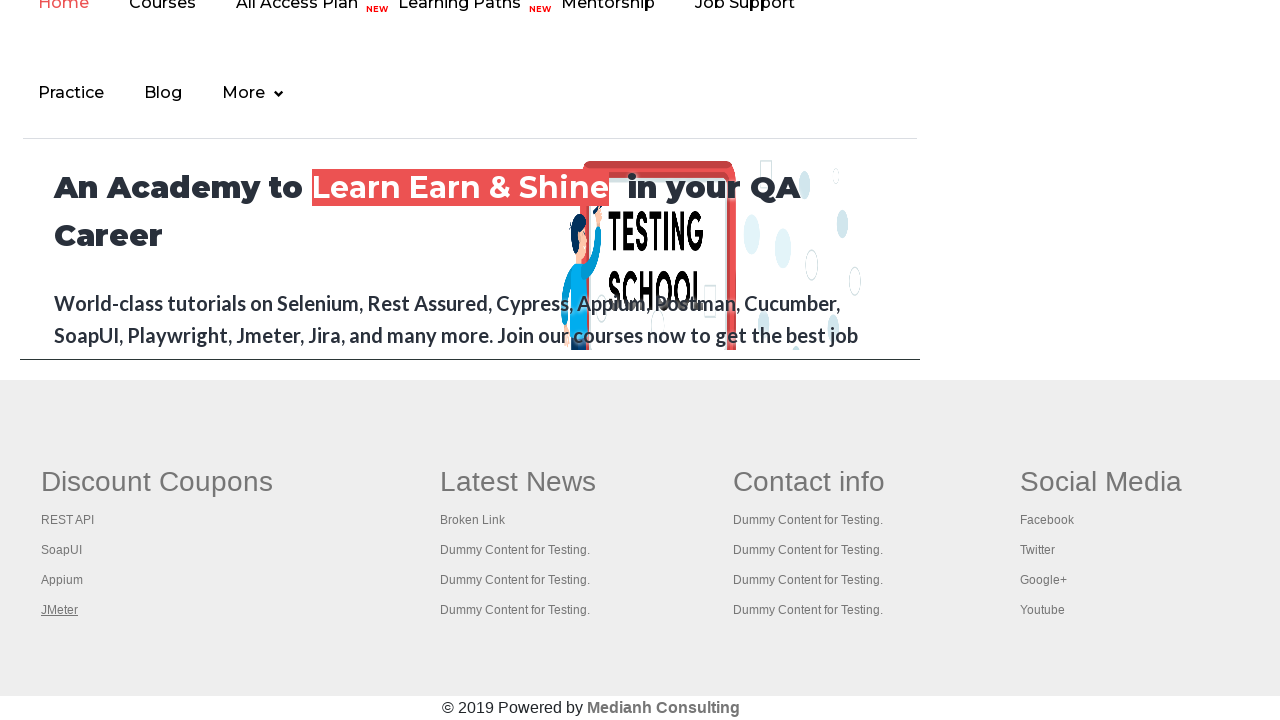